Tests jQuery UI drag and drop functionality by dragging an element and dropping it onto a target area, then navigating to another page

Starting URL: https://jqueryui.com/droppable/

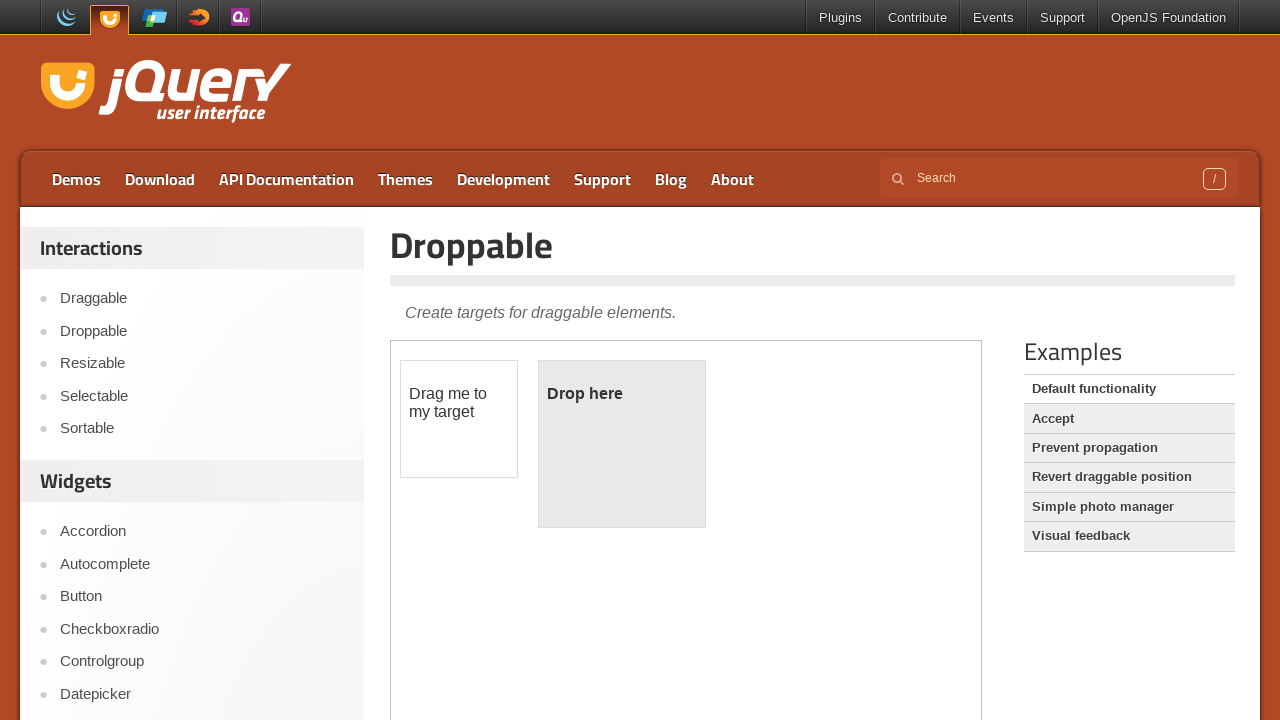

Waited for draggable element to load in iframe
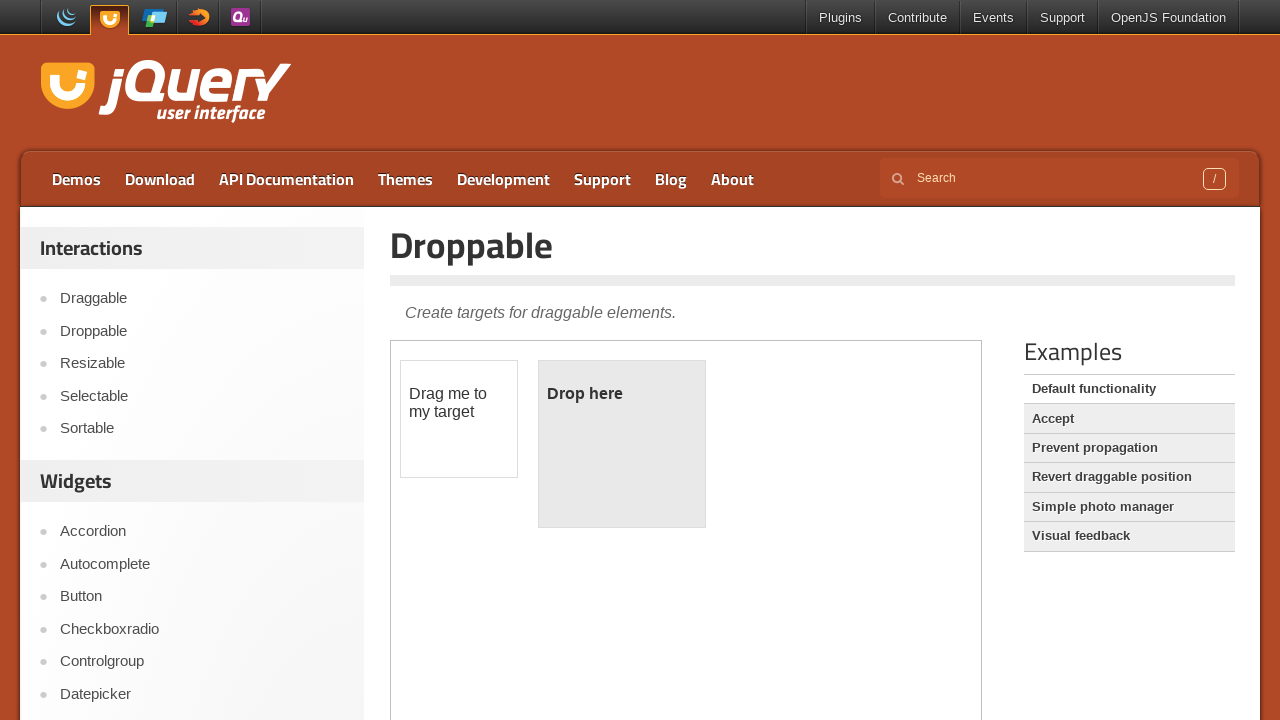

Retrieved iframe reference for drag and drop demo
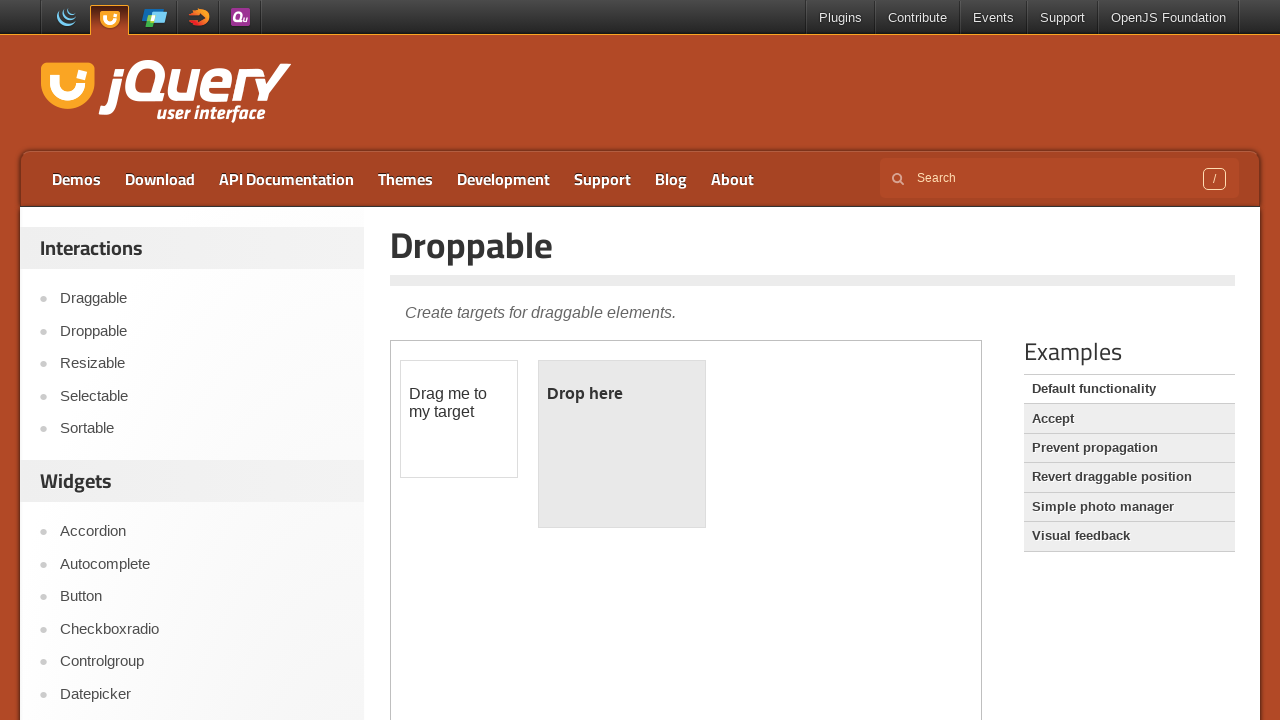

Located draggable element in iframe
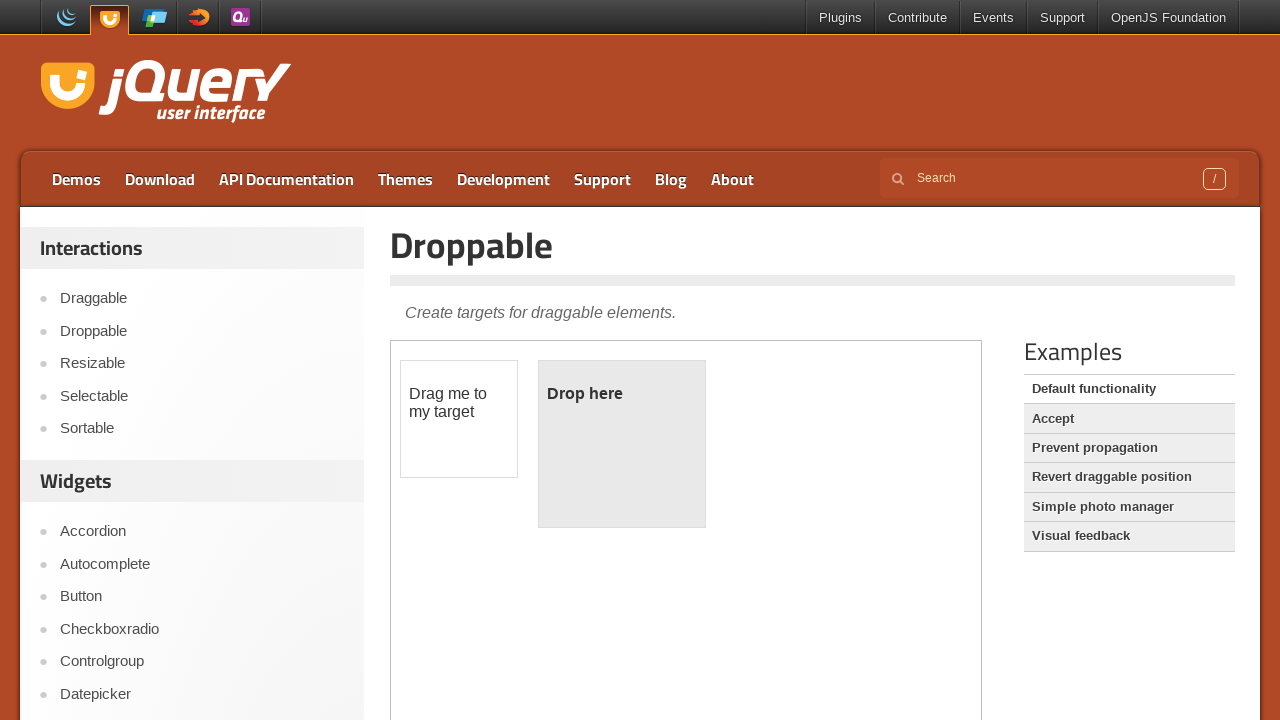

Located droppable target element in iframe
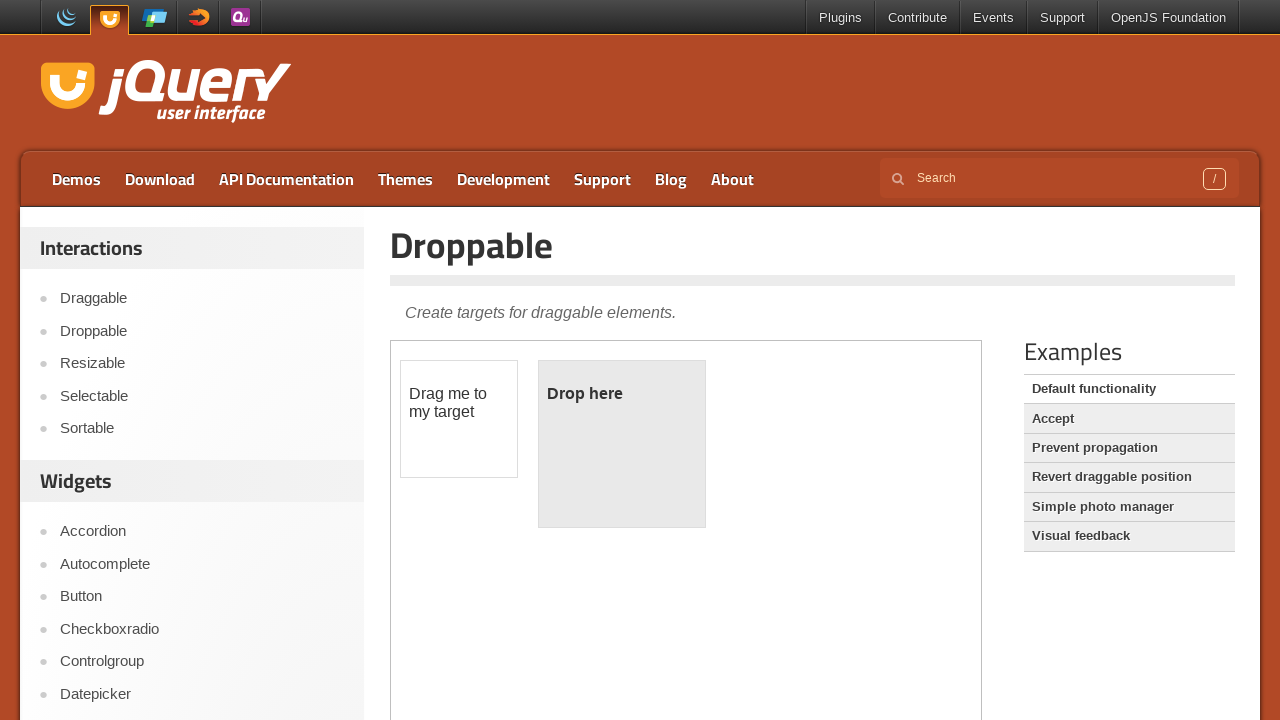

Dragged element onto droppable target area at (622, 444)
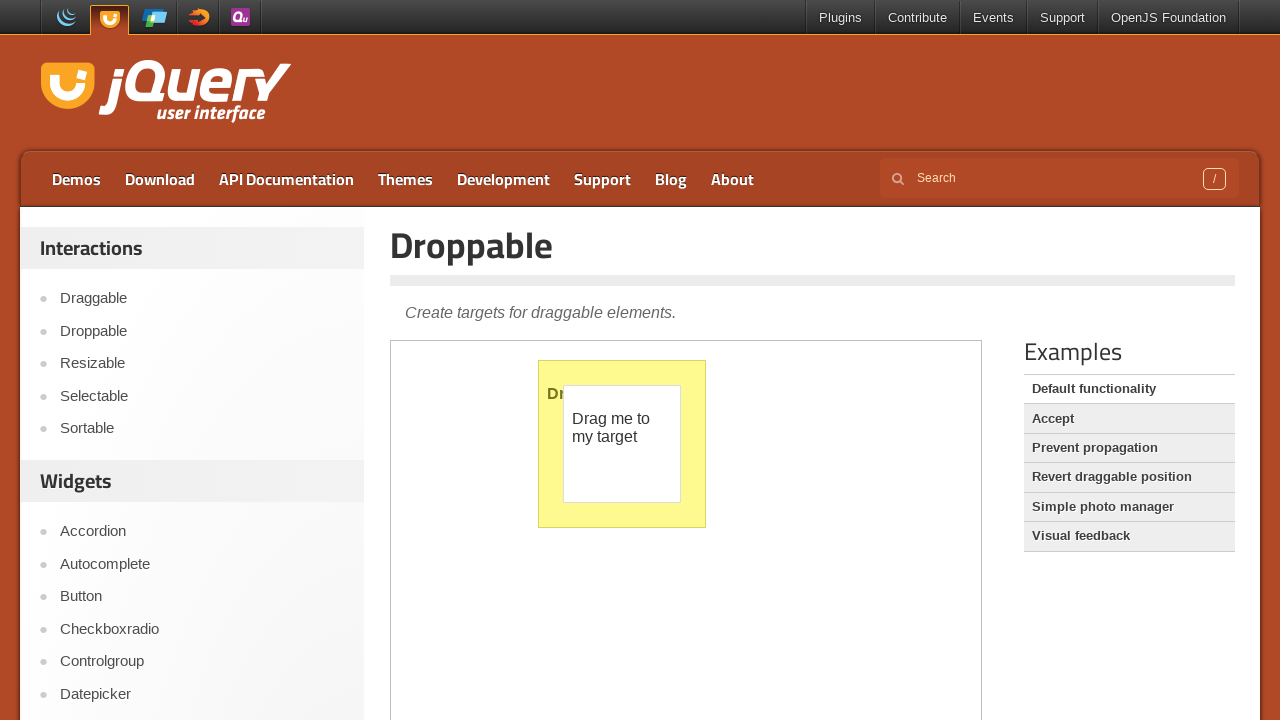

Clicked menu link to navigate to another page at (76, 179) on //*[@id="menu-top"]/li[1]/a
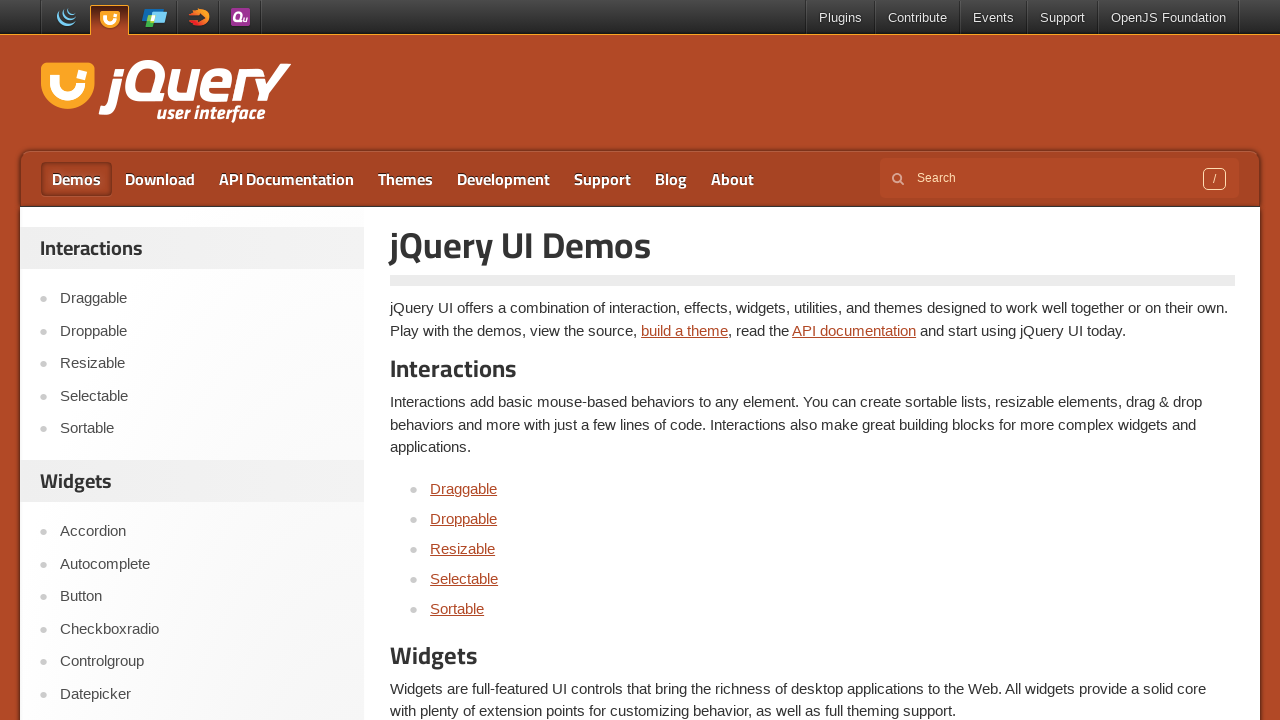

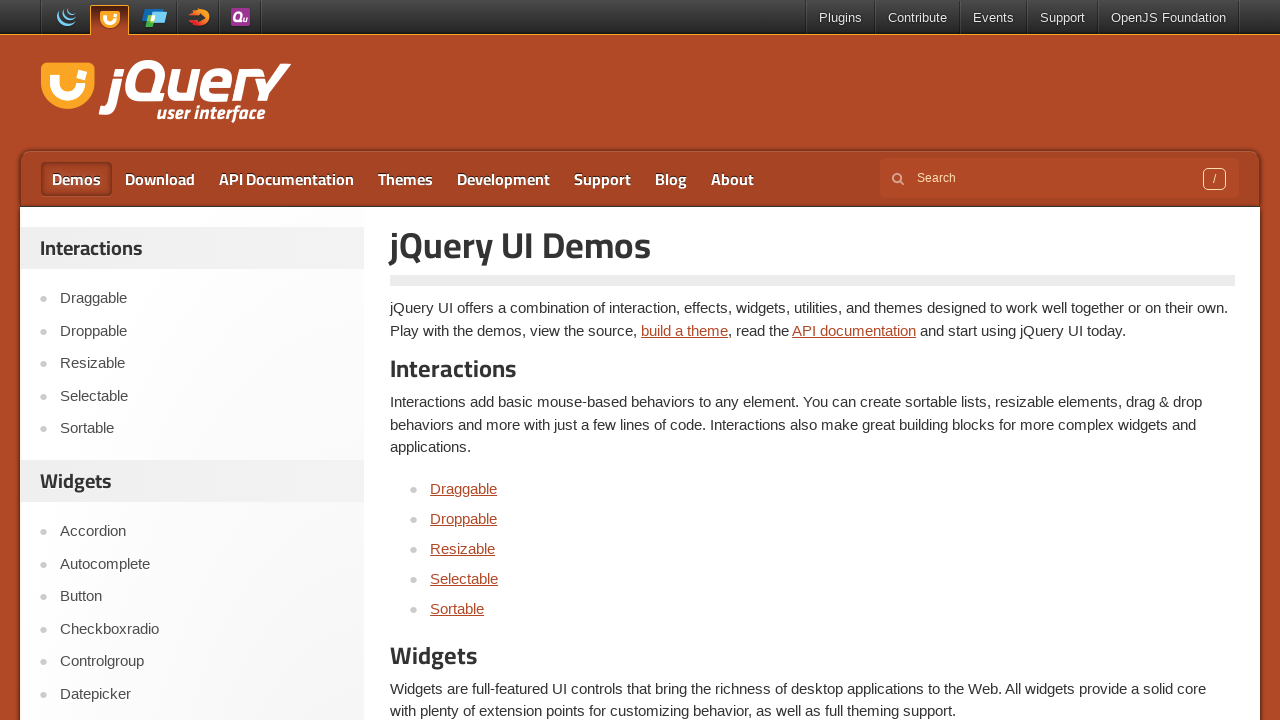